Tests keyboard actions by copying text from one textarea to another using keyboard shortcuts (Ctrl+A, Ctrl+C, Tab, Ctrl+V)

Starting URL: https://text-compare.com/

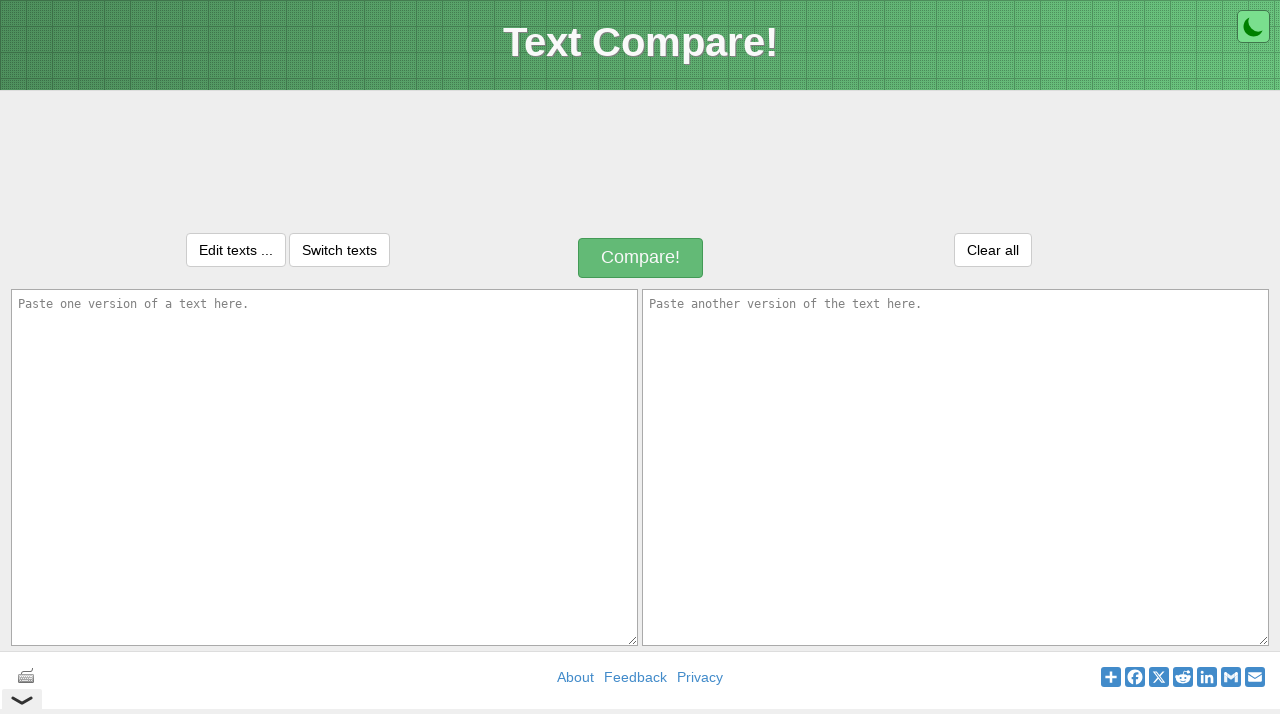

Entered 'Hello All' in the first textarea on #inputText1
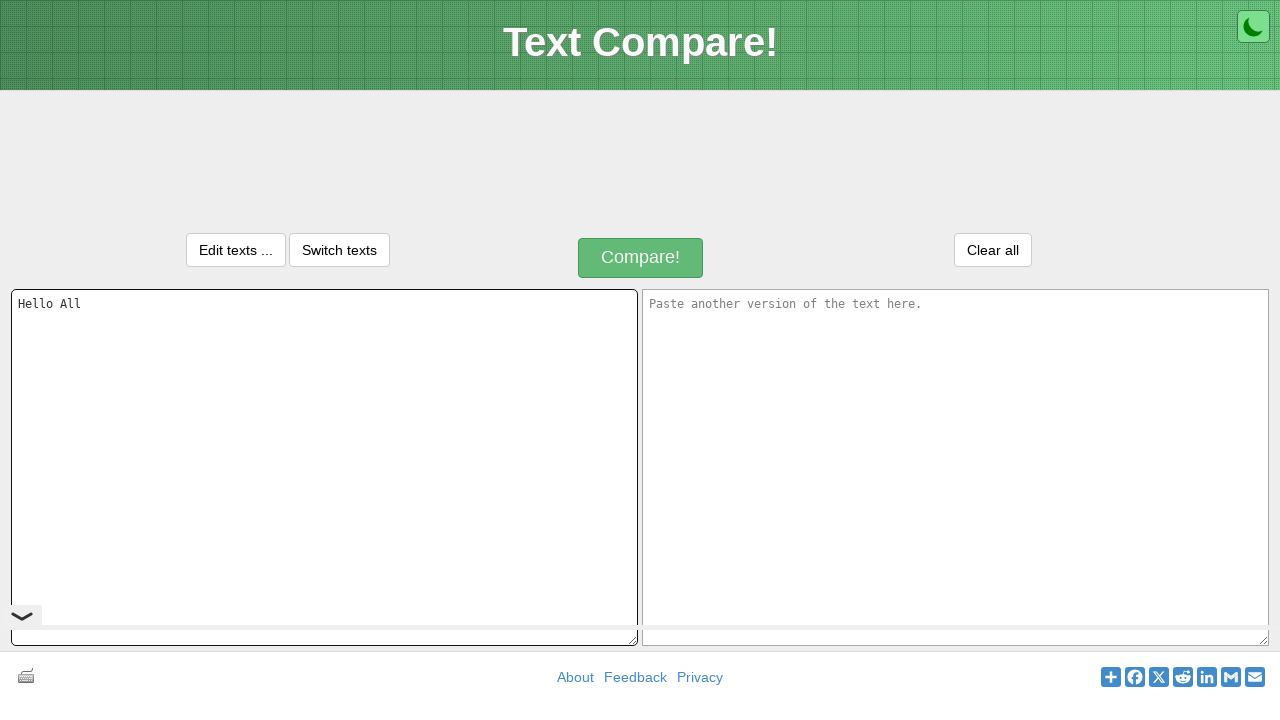

Pressed Control key down for Ctrl+A
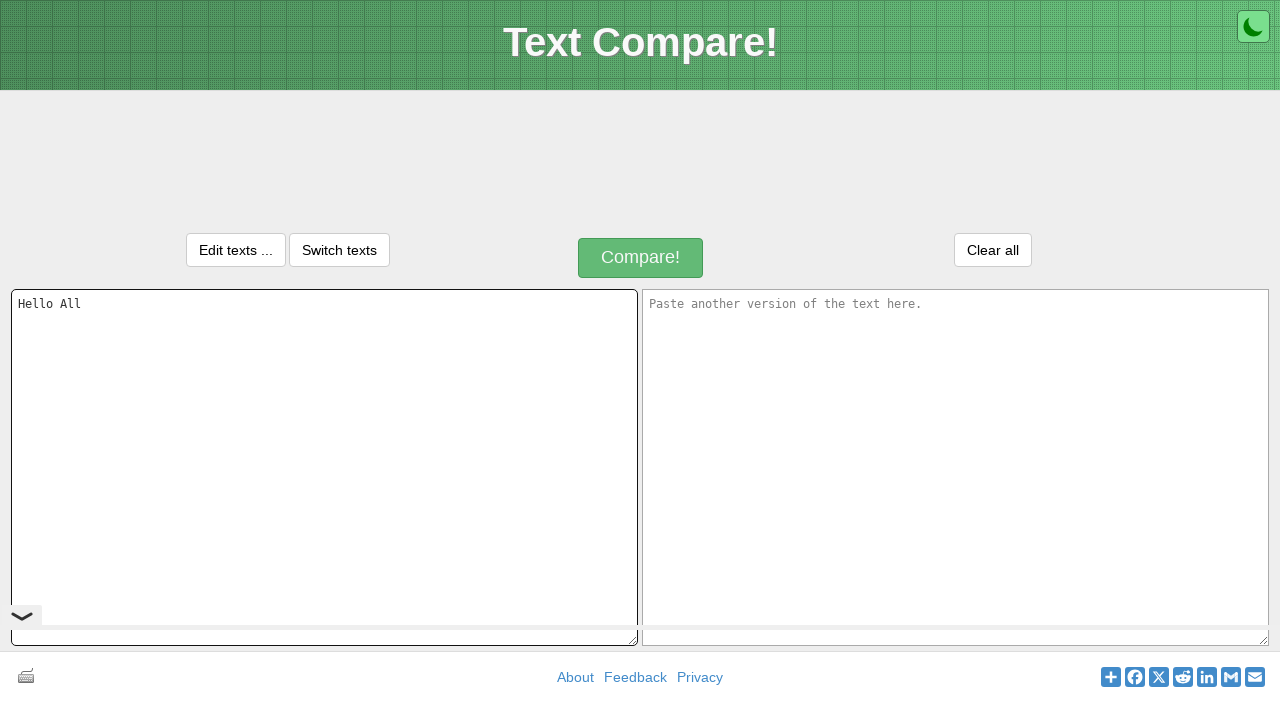

Pressed A key to select all text
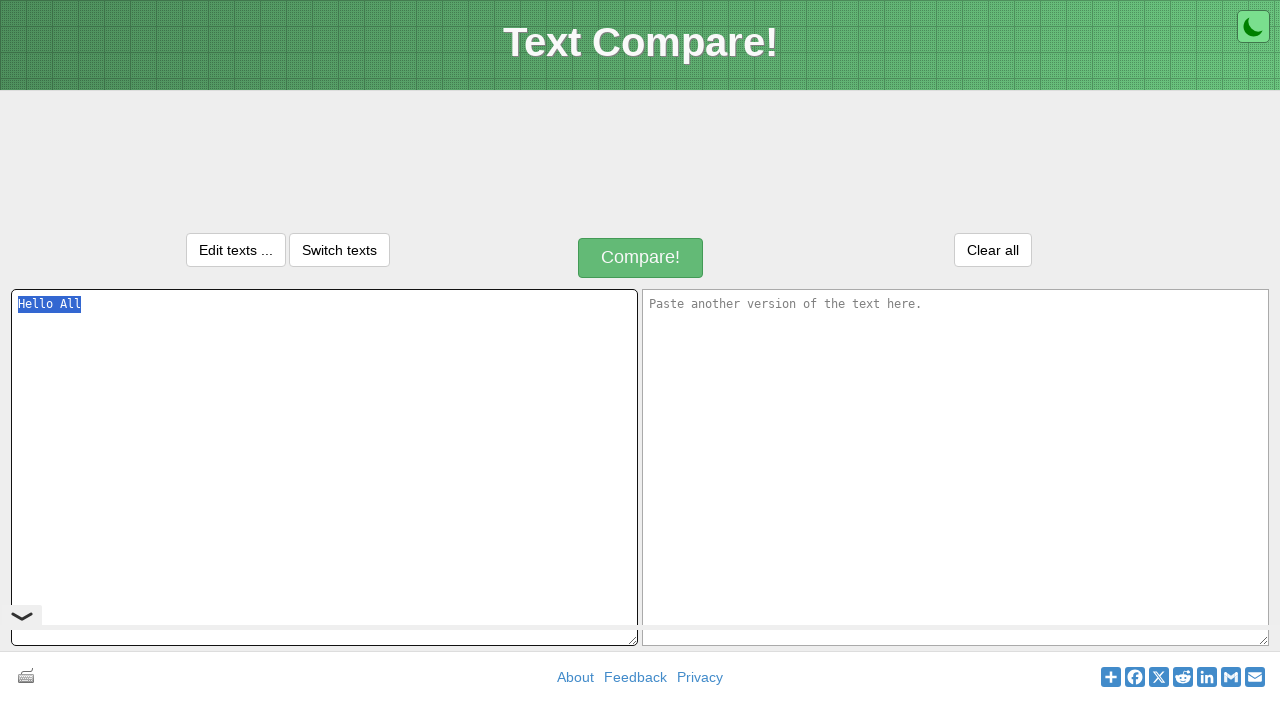

Released Control key after Ctrl+A
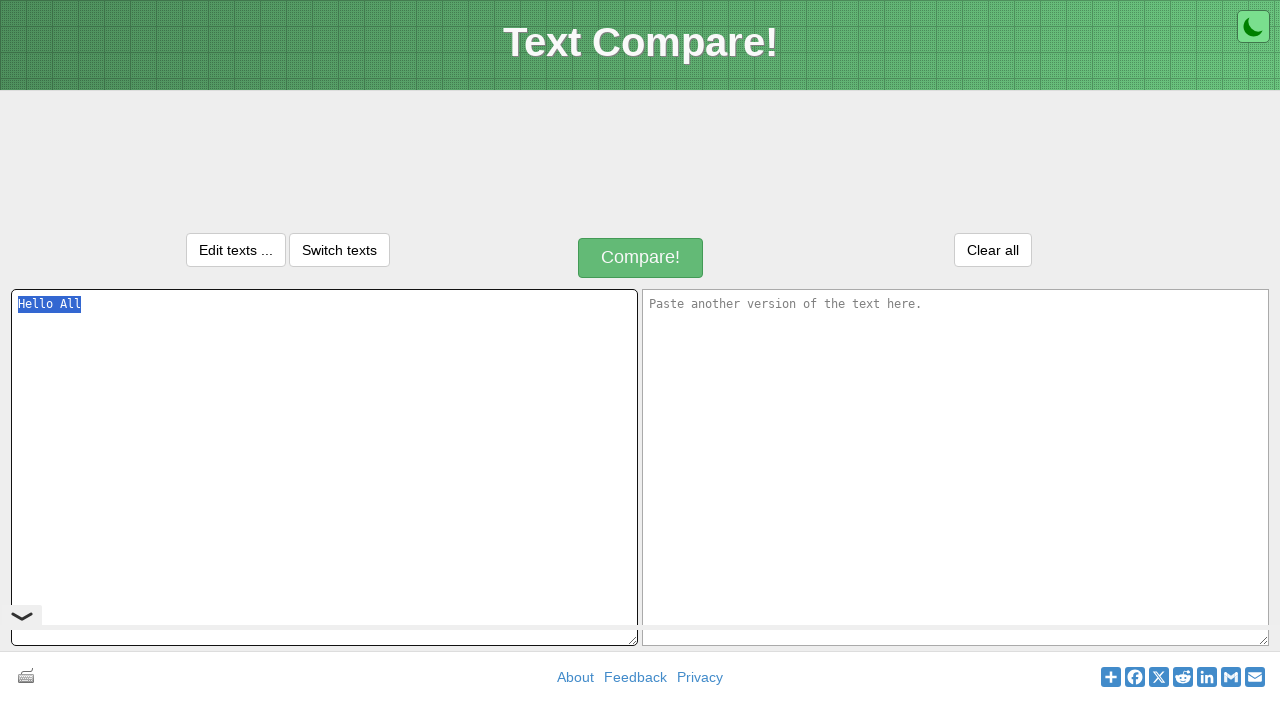

Pressed Control key down for Ctrl+C
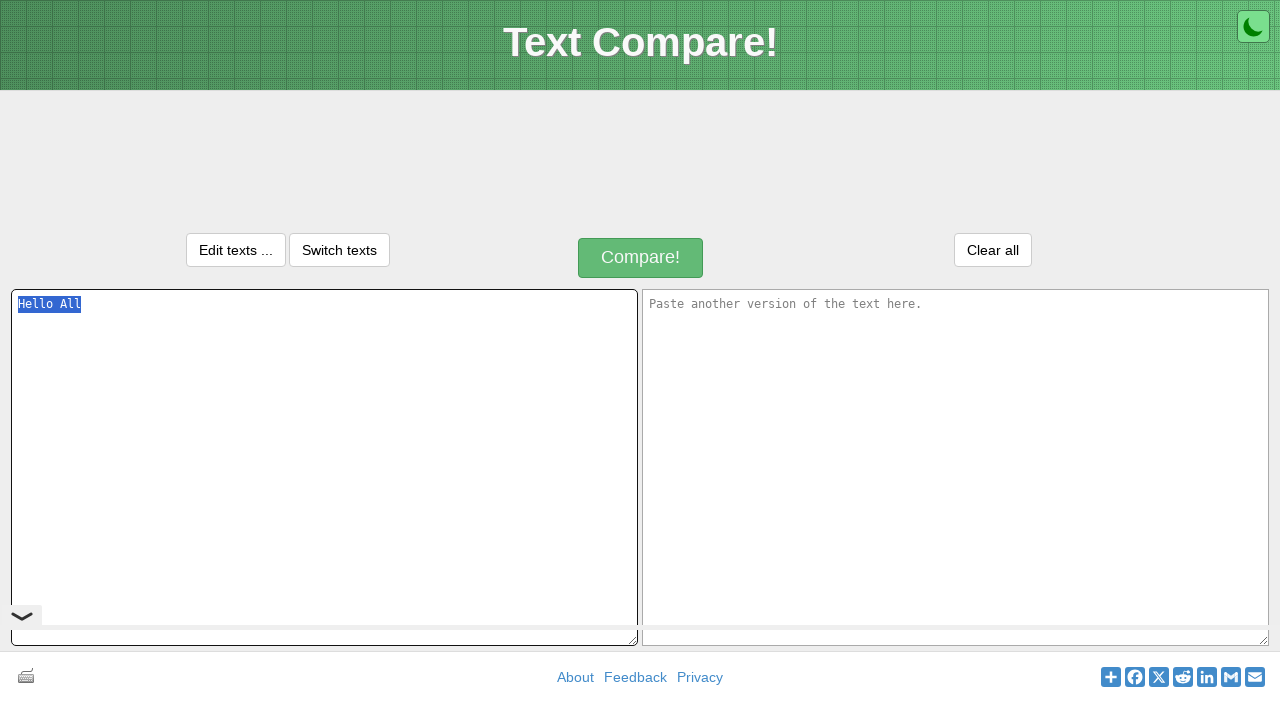

Pressed C key to copy selected text
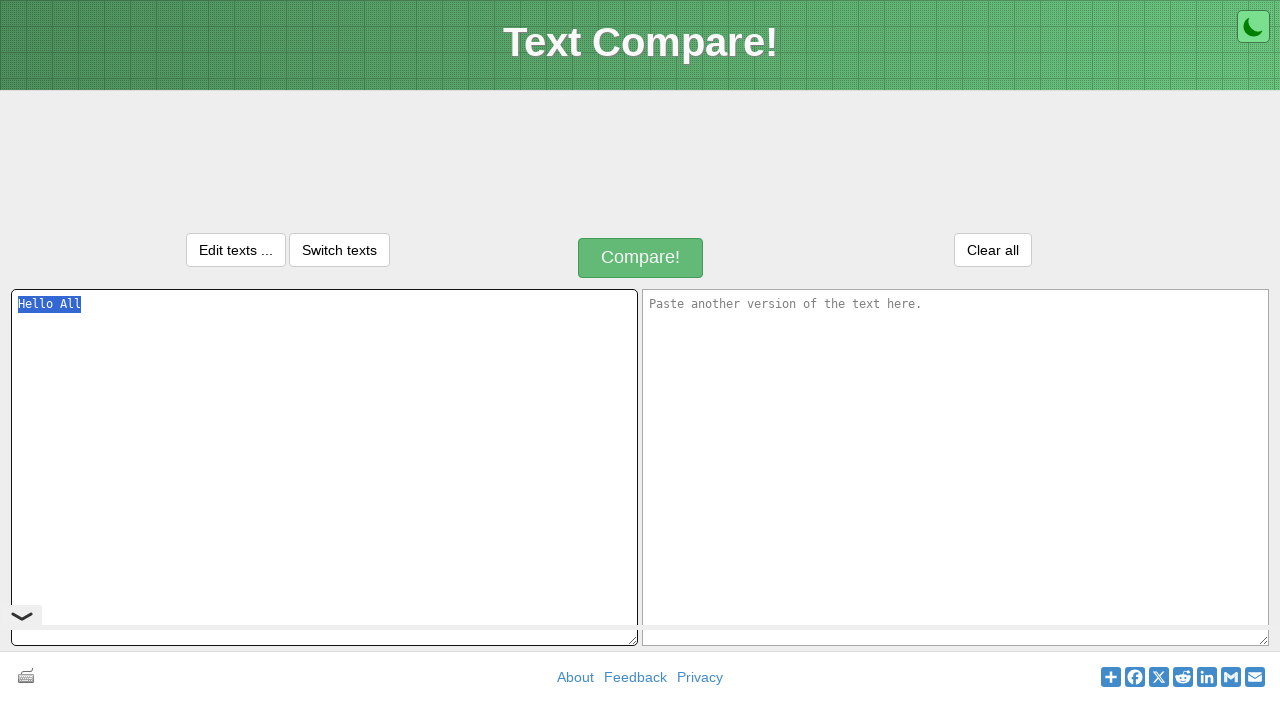

Released Control key after Ctrl+C
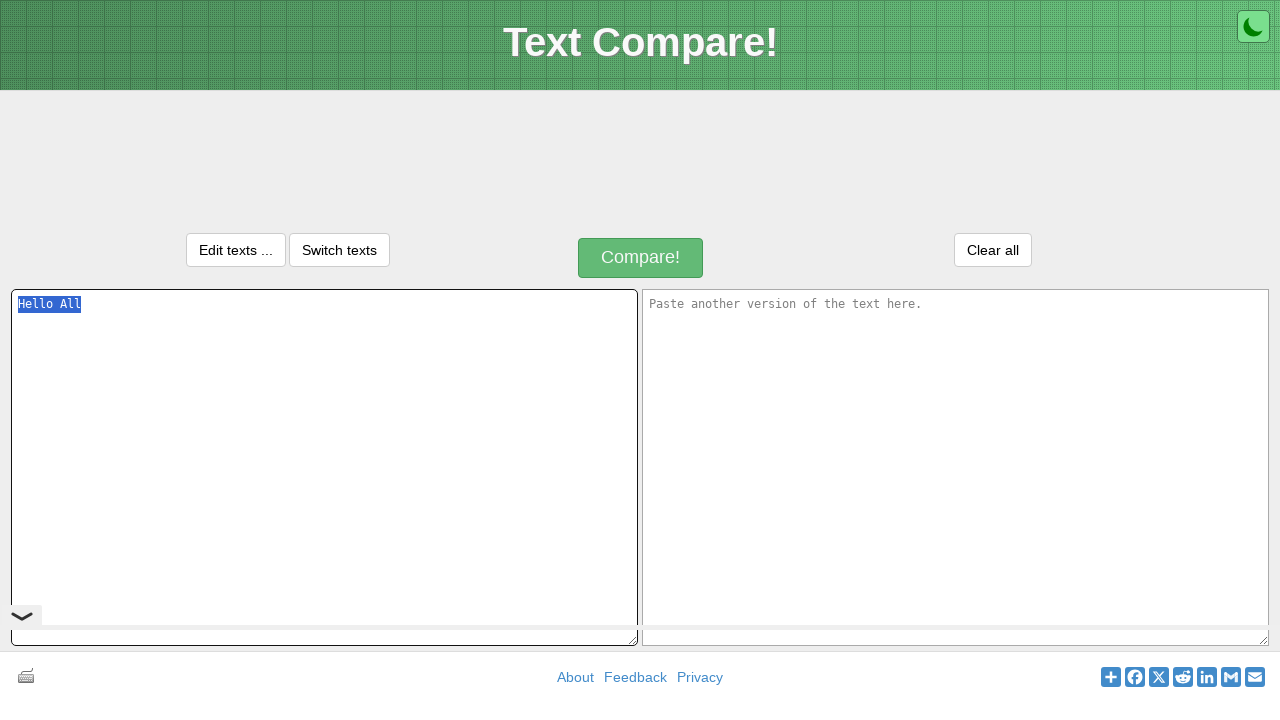

Pressed Tab to move focus to the second textarea
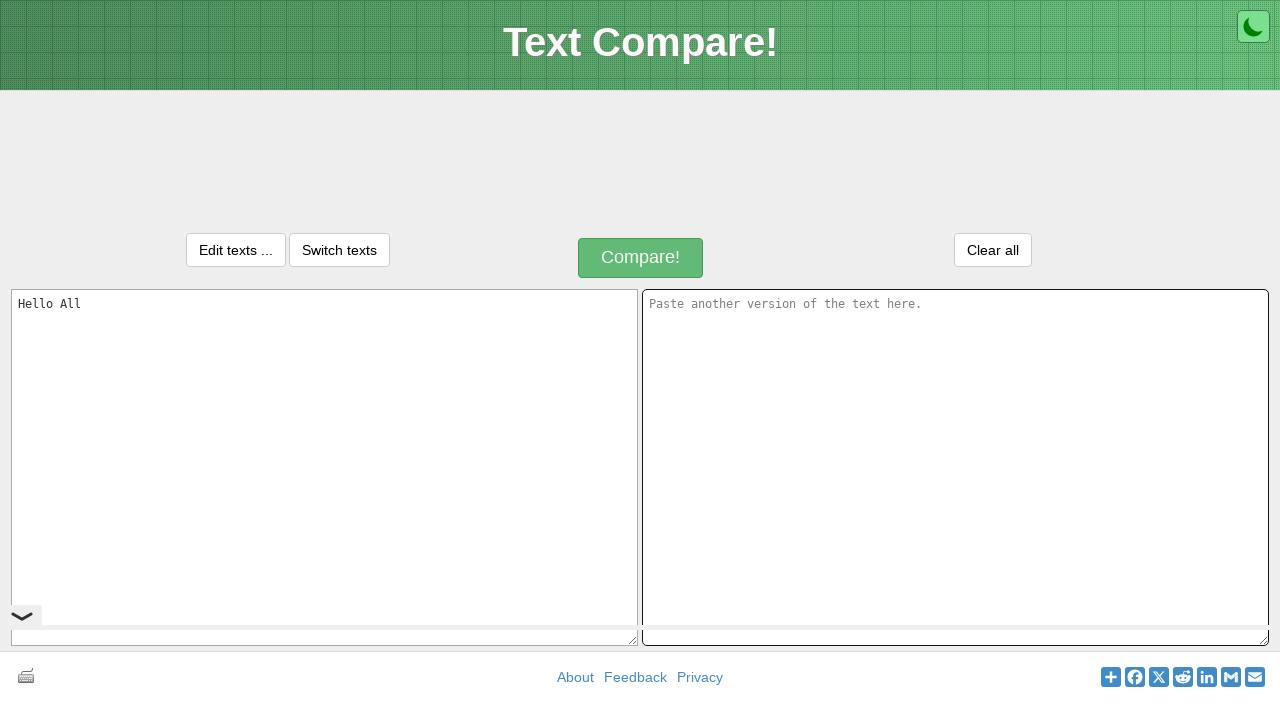

Pressed Control key down for Ctrl+V
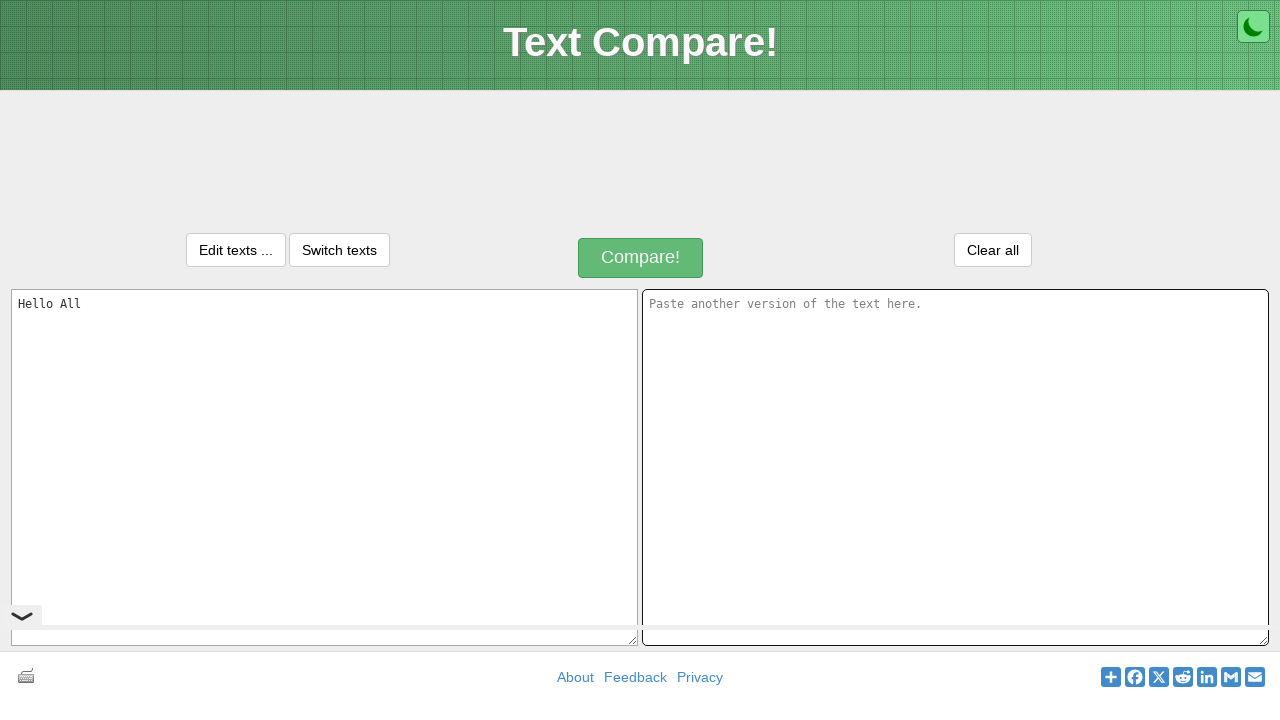

Pressed V key to paste copied text into second textarea
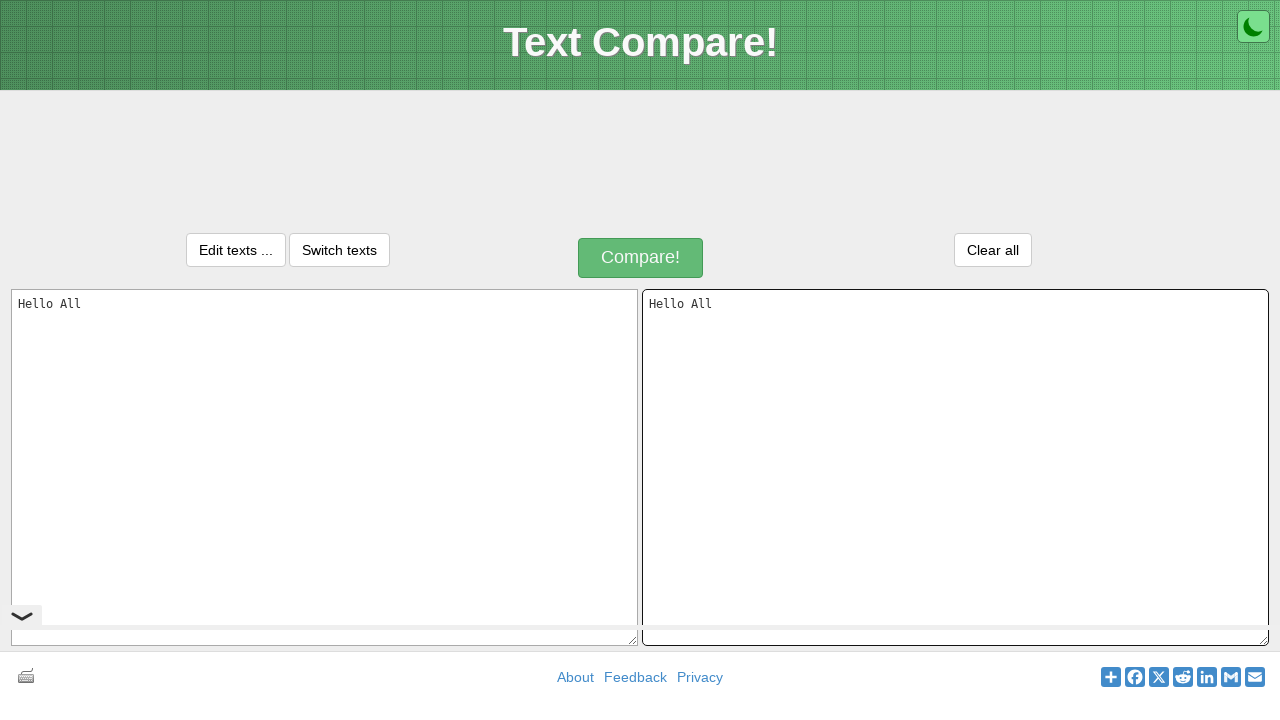

Released Control key after Ctrl+V
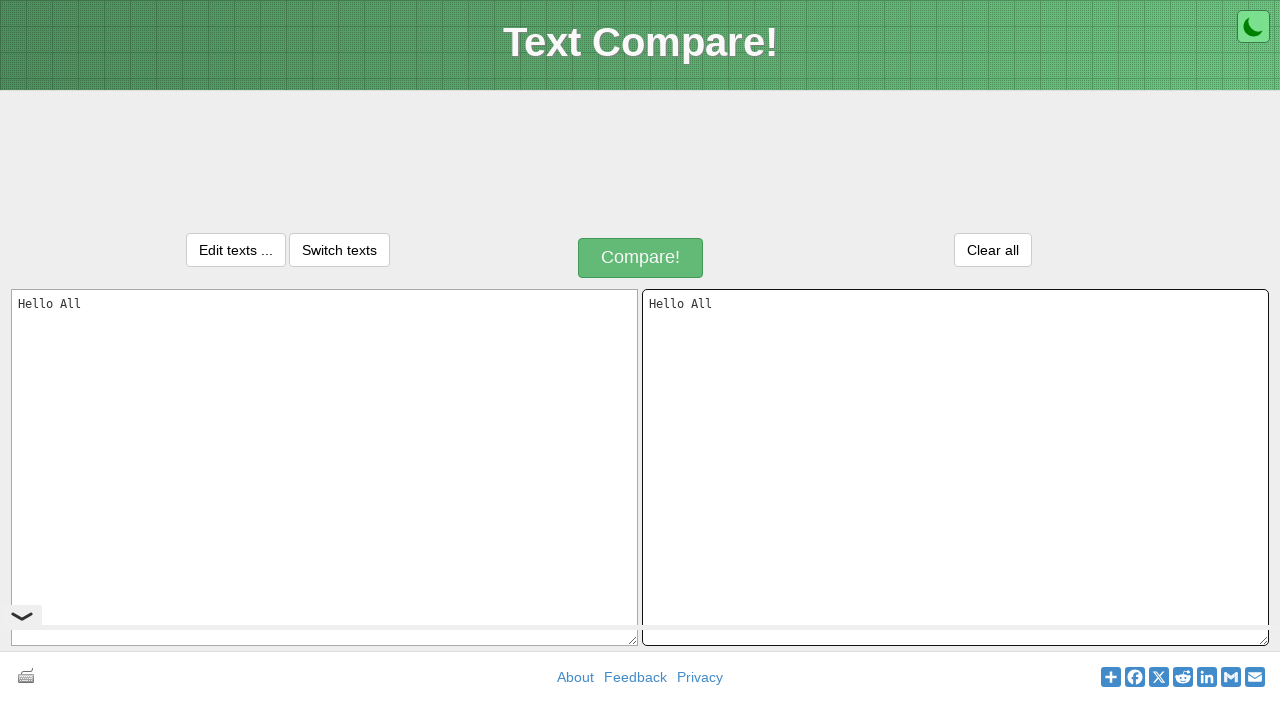

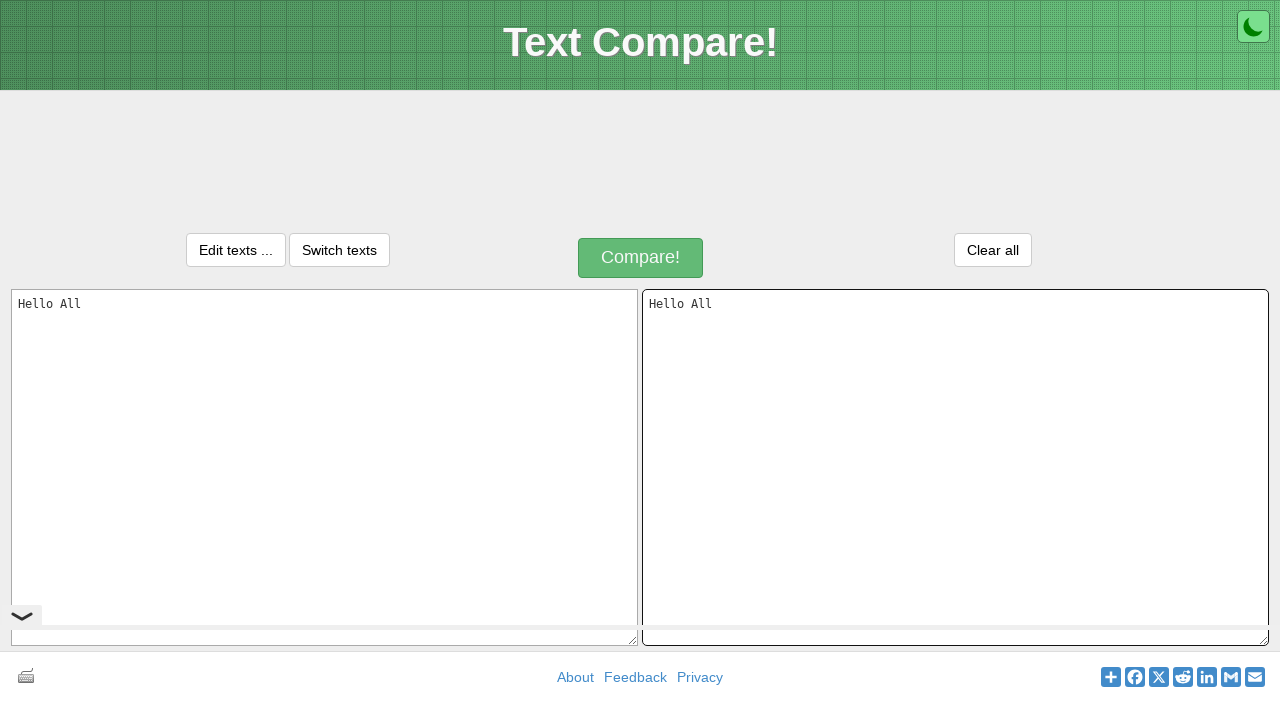